Tests filtering to display only active (uncompleted) todo items by creating three items, marking one as complete, and clicking the Active filter.

Starting URL: https://todomvc.com/examples/react/dist/

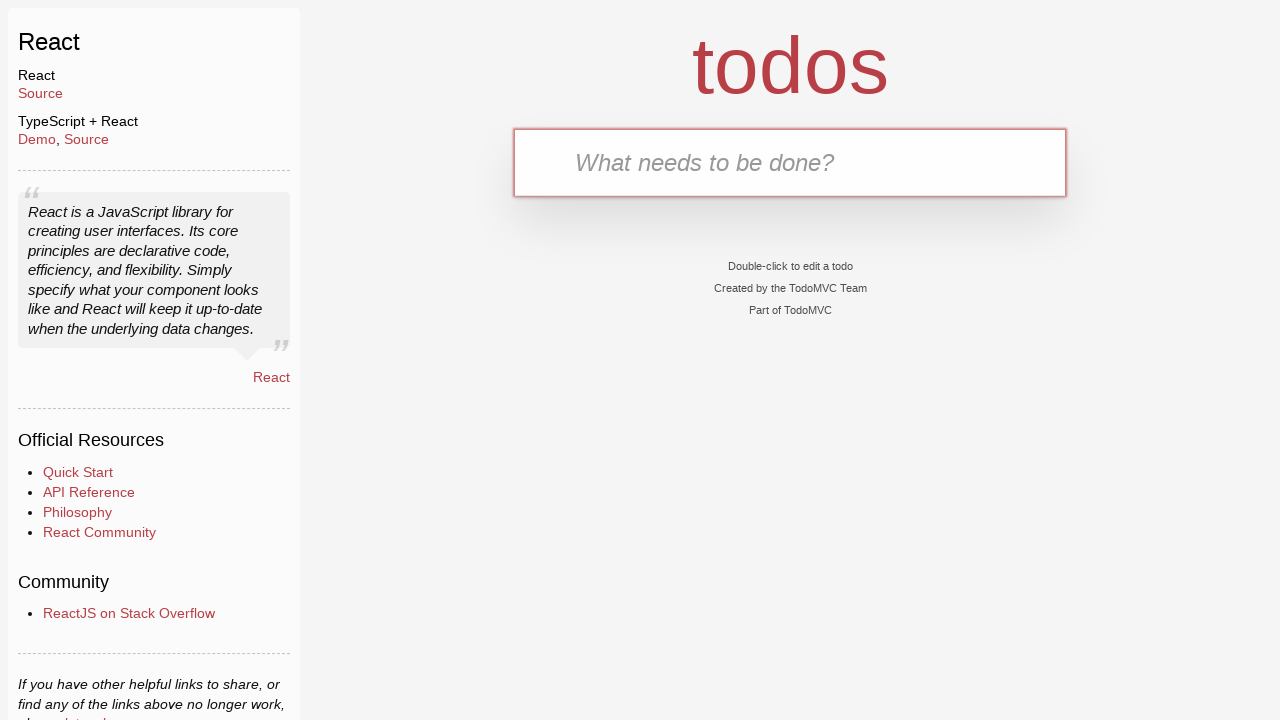

Filled new todo input with 'buy some cheese' on .new-todo
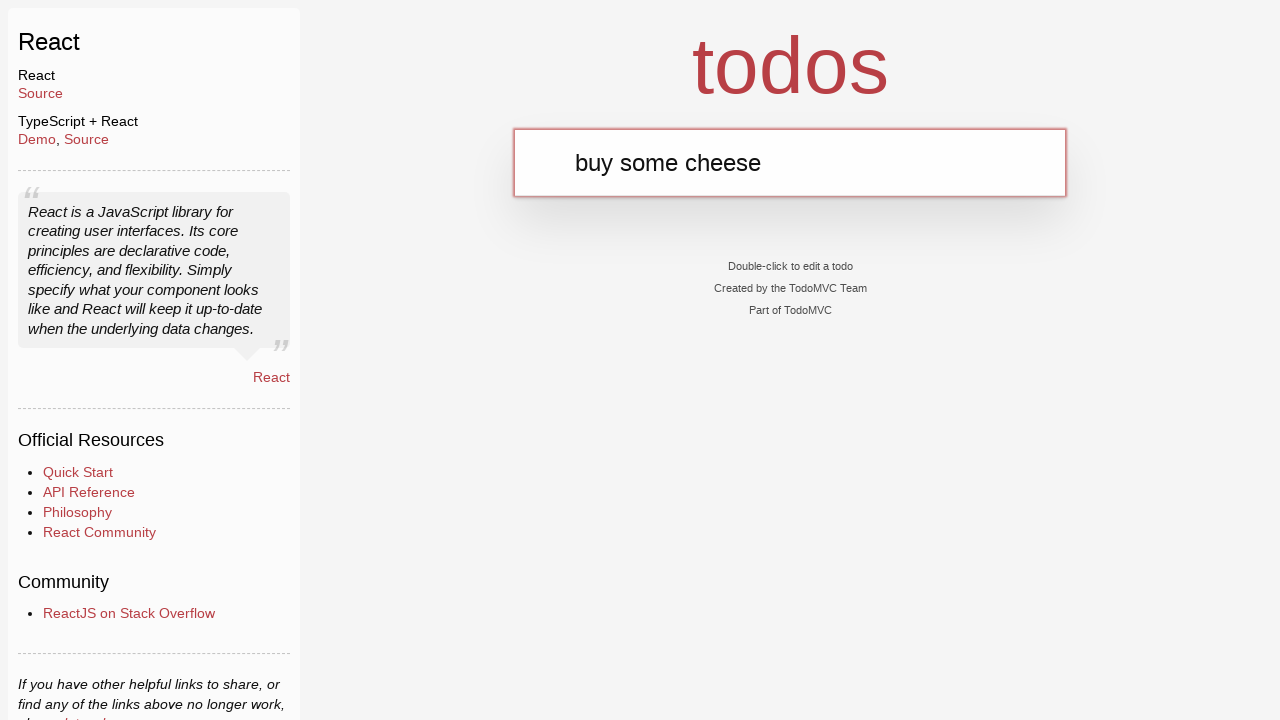

Pressed Enter to create first todo item on .new-todo
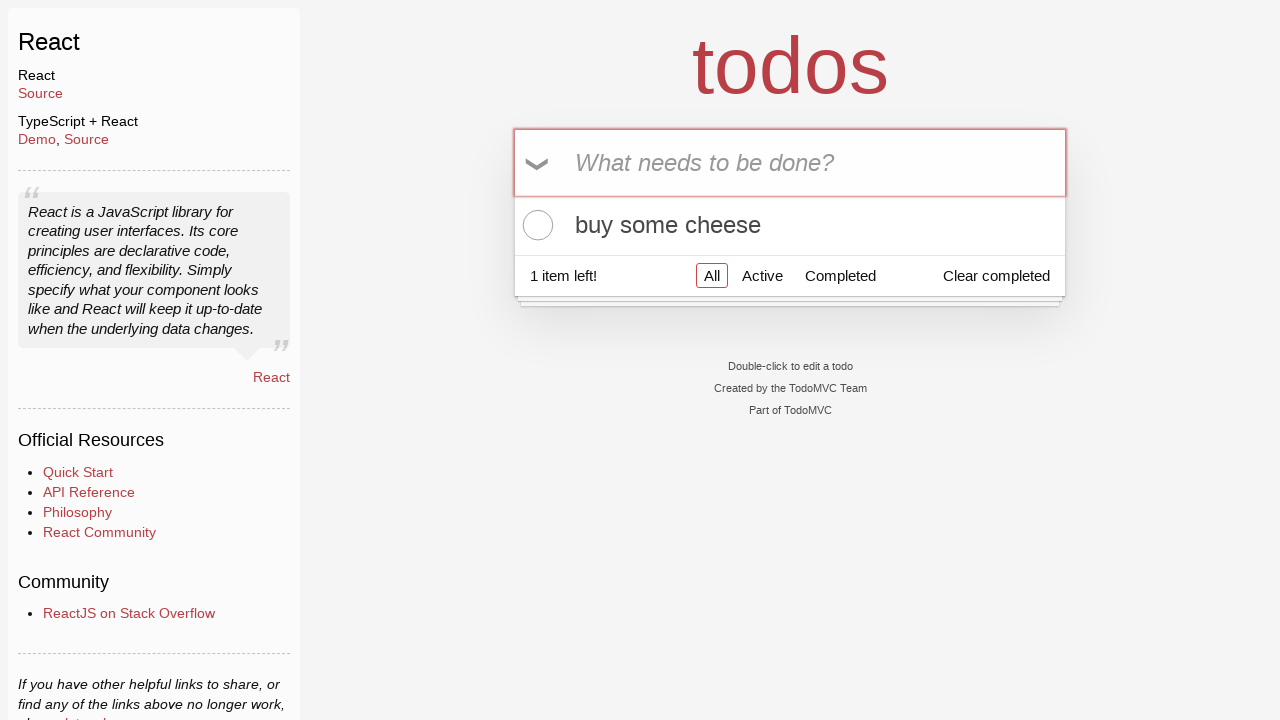

Filled new todo input with 'feed the cat' on .new-todo
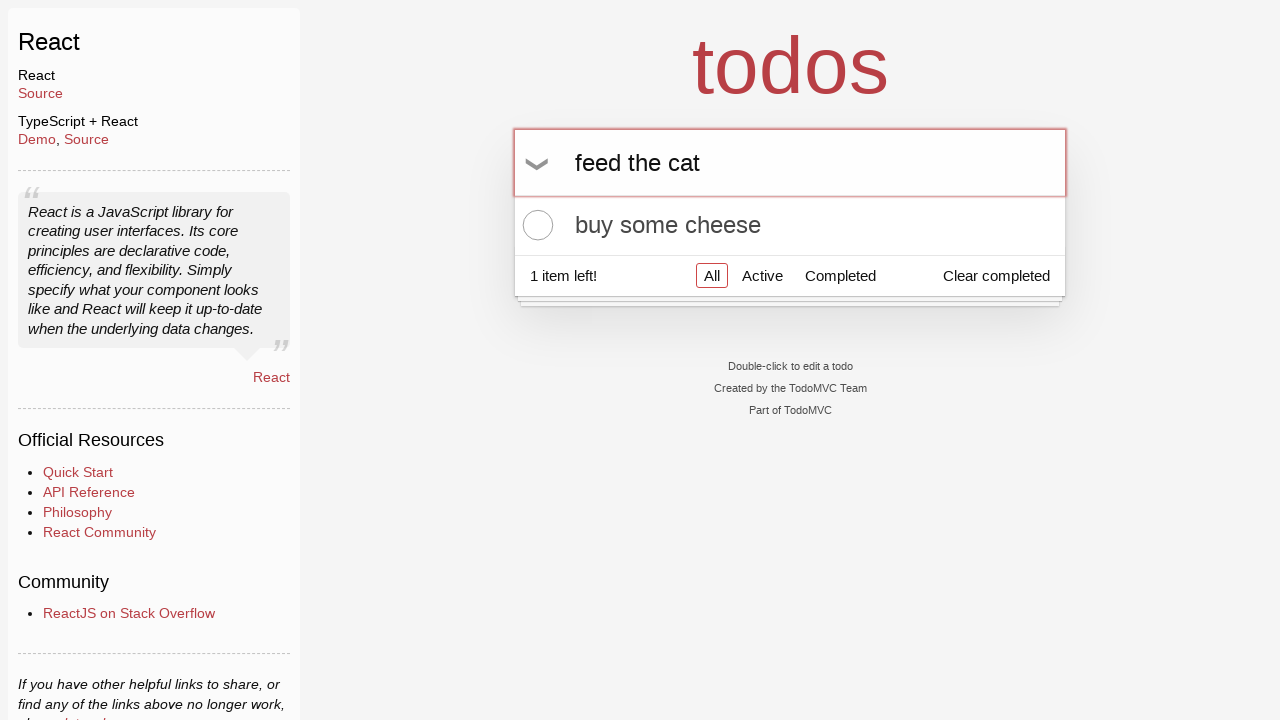

Pressed Enter to create second todo item on .new-todo
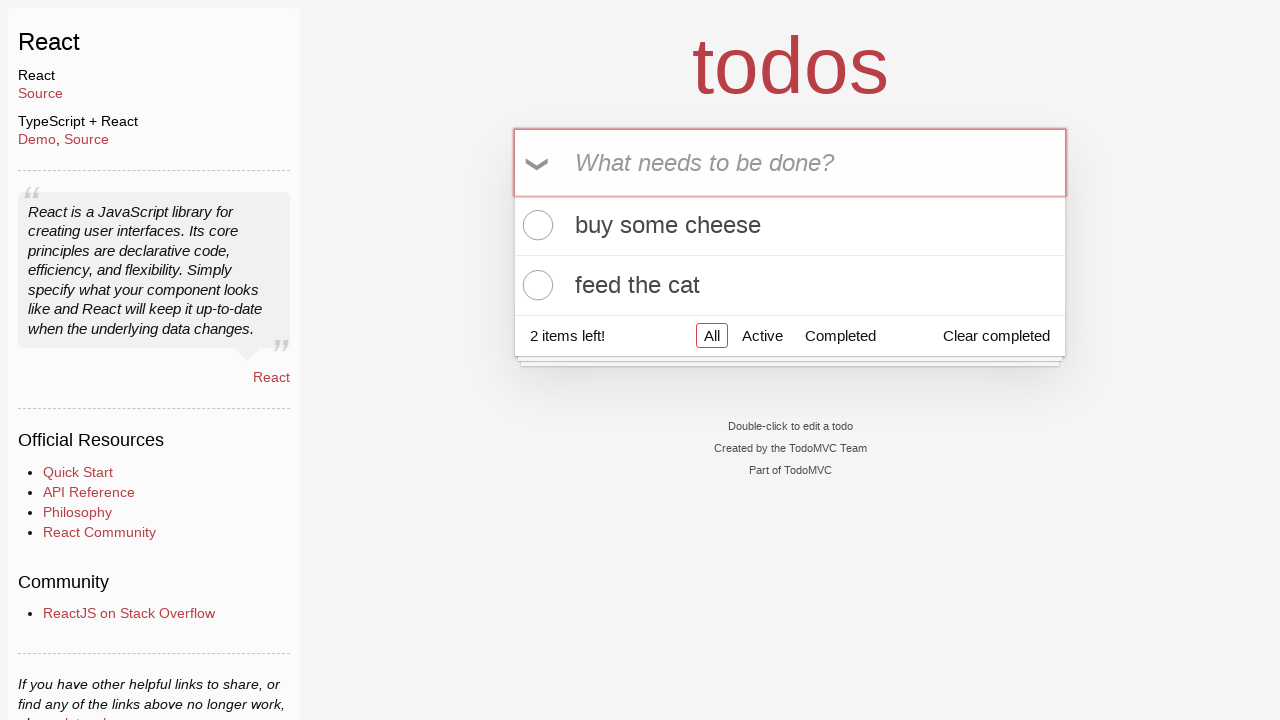

Filled new todo input with 'book a doctors appointment' on .new-todo
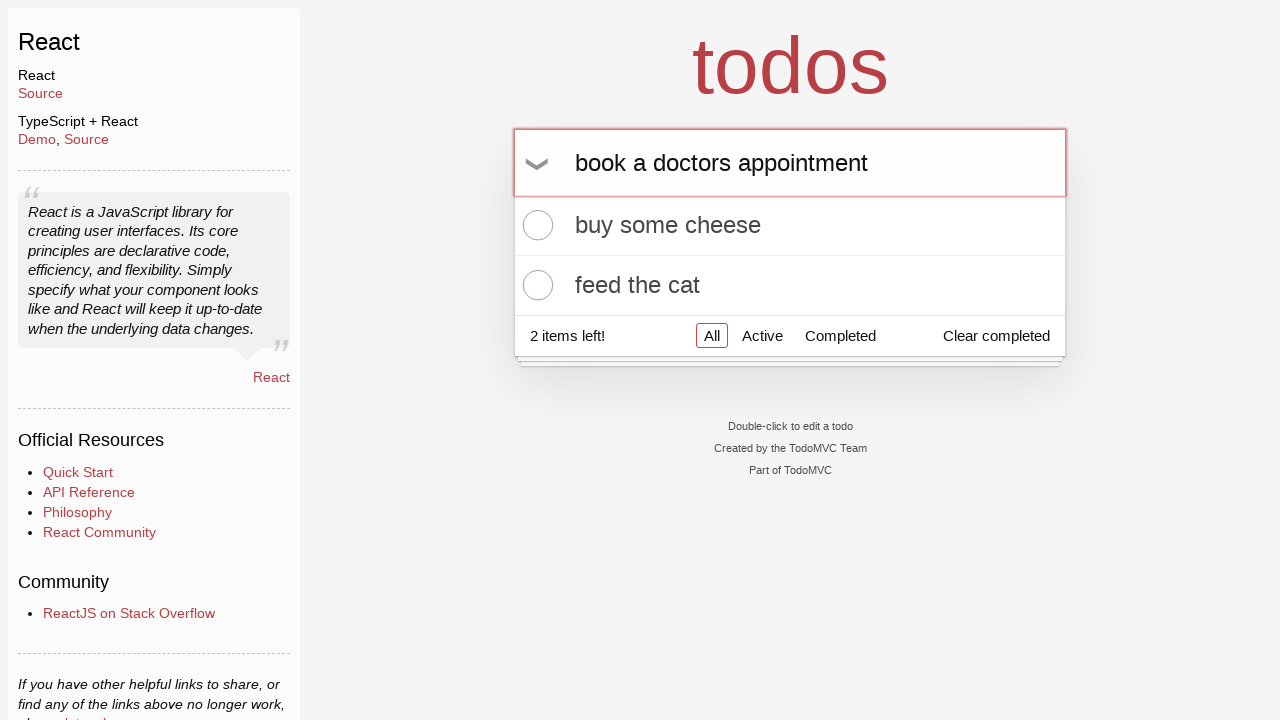

Pressed Enter to create third todo item on .new-todo
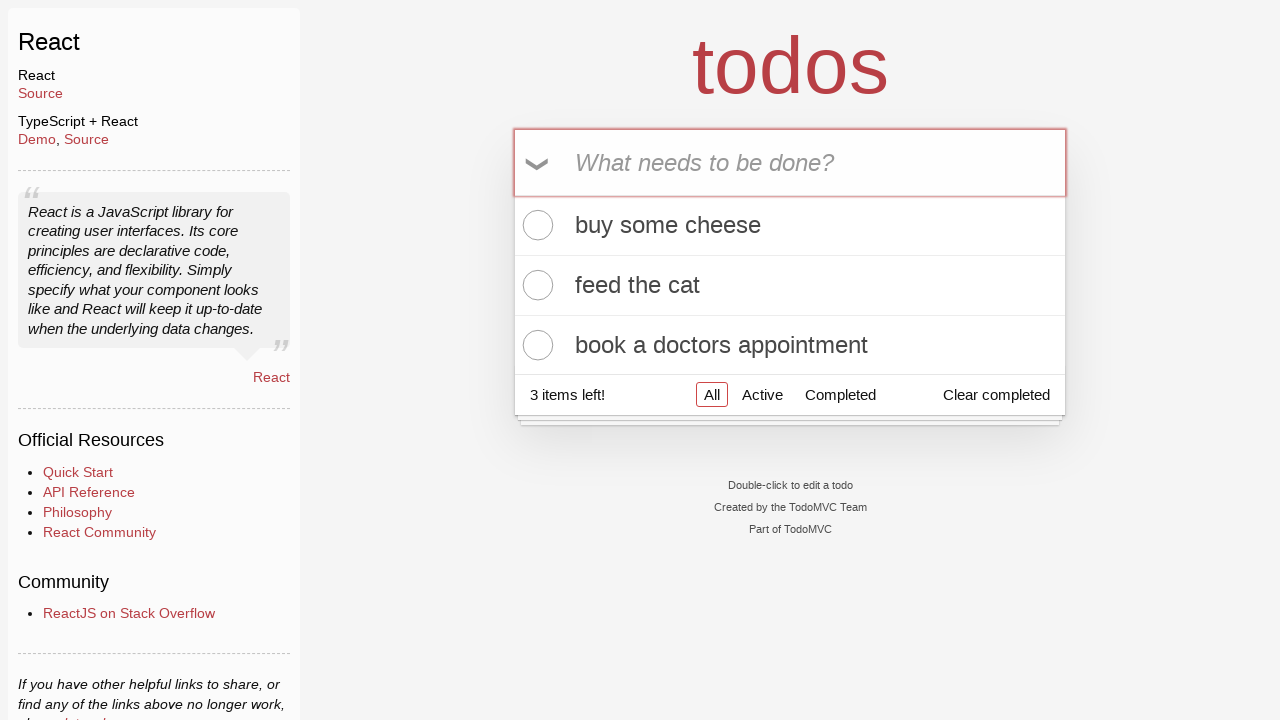

Marked second todo item as completed at (535, 285) on .todo-list li >> nth=1 >> .toggle
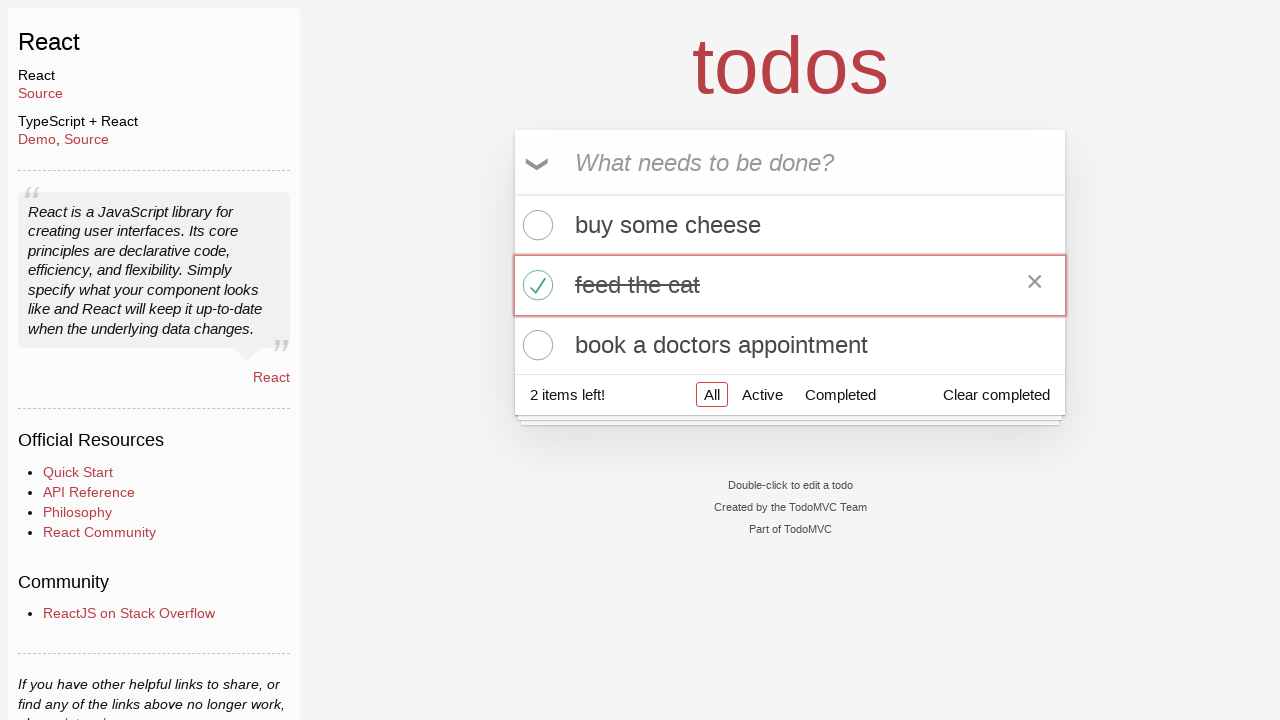

Clicked Active filter to display only uncompleted items at (762, 395) on .filters a >> nth=1
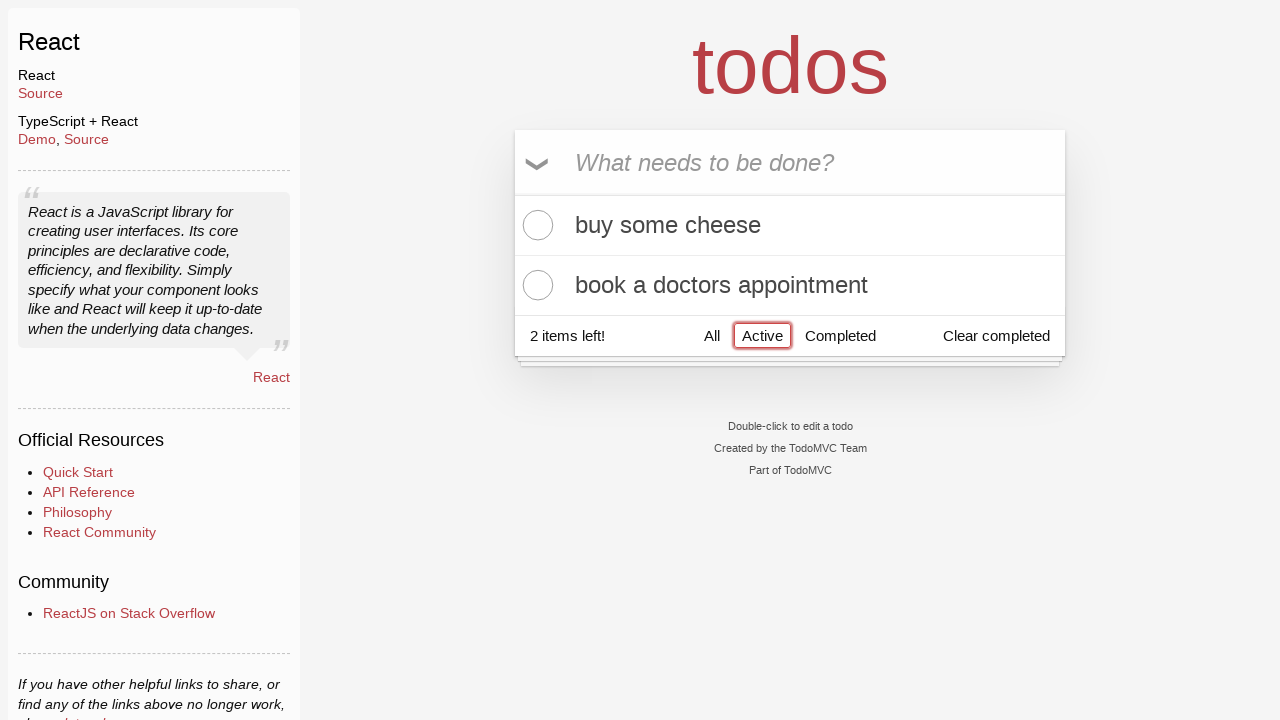

Filtered todo list loaded showing active items only
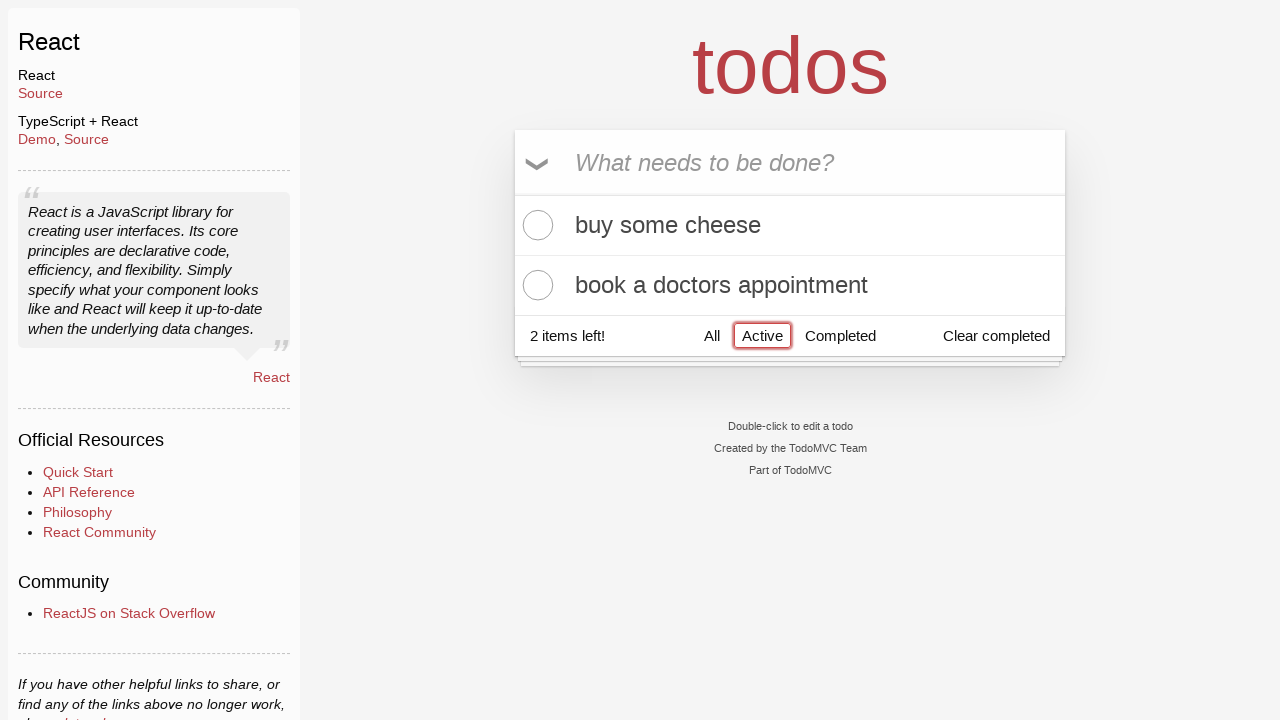

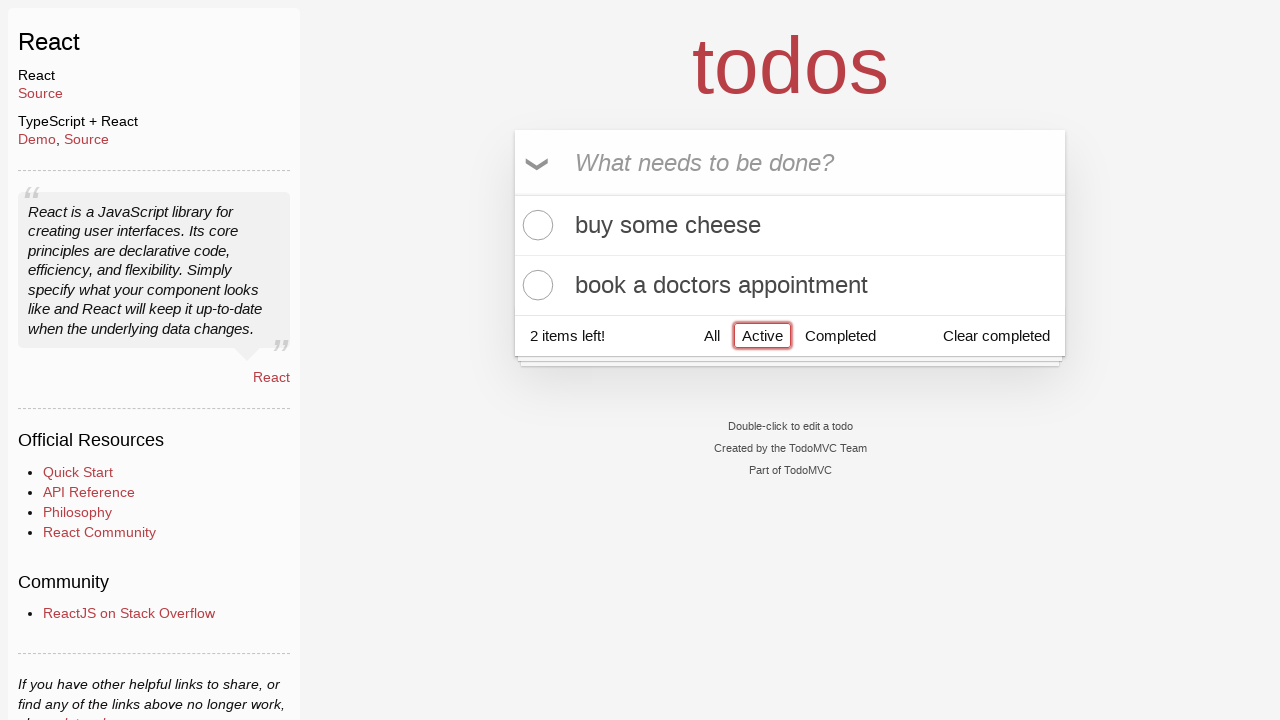